Navigates to the Rahul Shetty Academy Automation Practice page and maximizes the browser window. This is a basic navigation test that loads the practice page.

Starting URL: https://www.rahulshettyacademy.com/AutomationPractice/

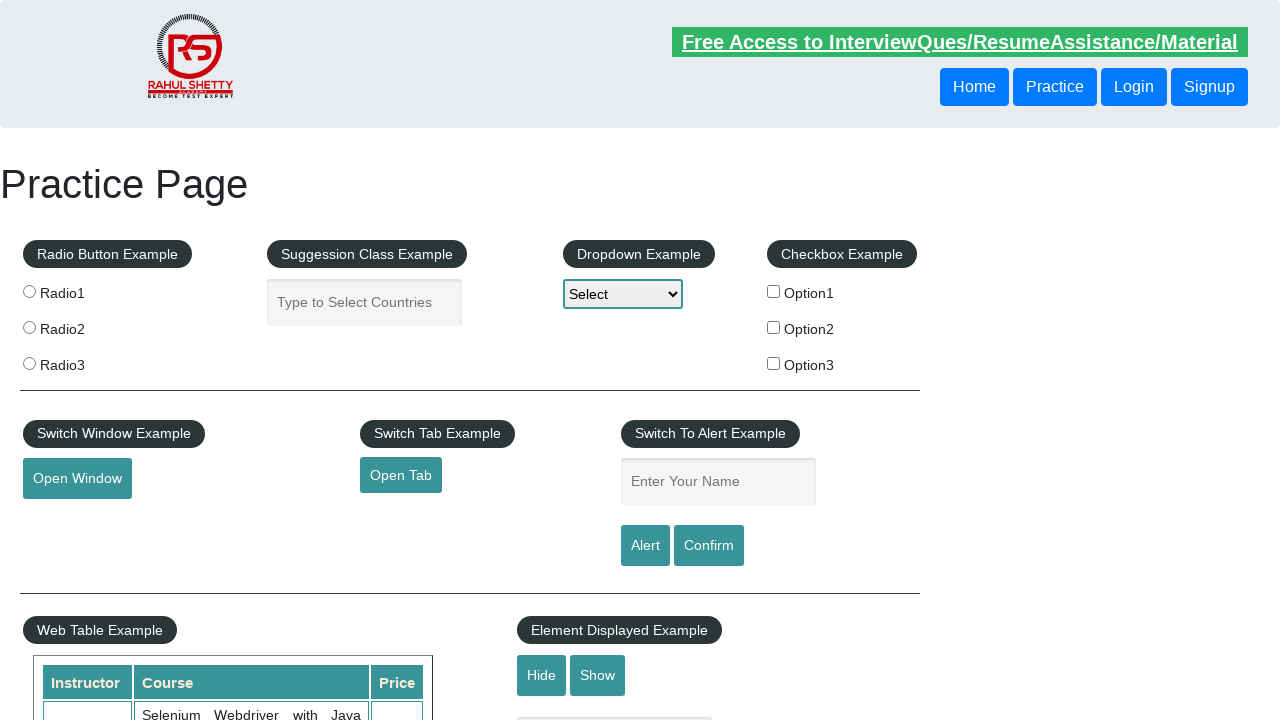

Waited for page to load completely (domcontentloaded state)
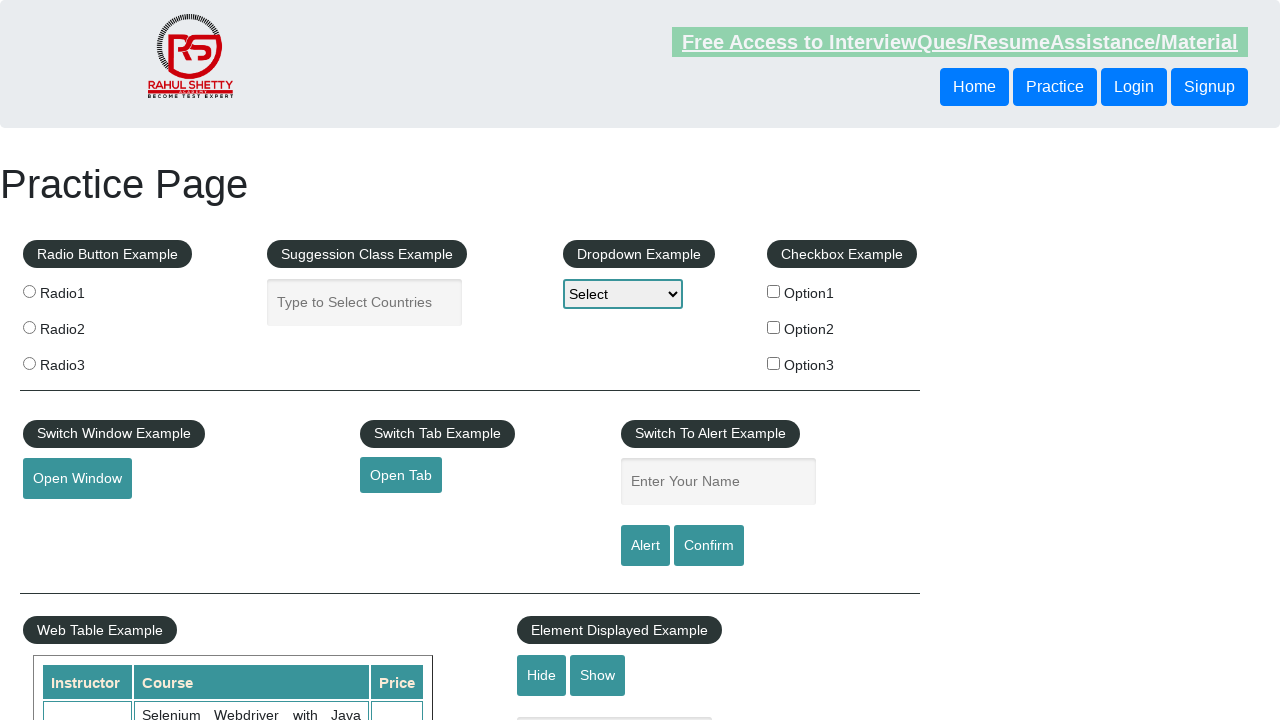

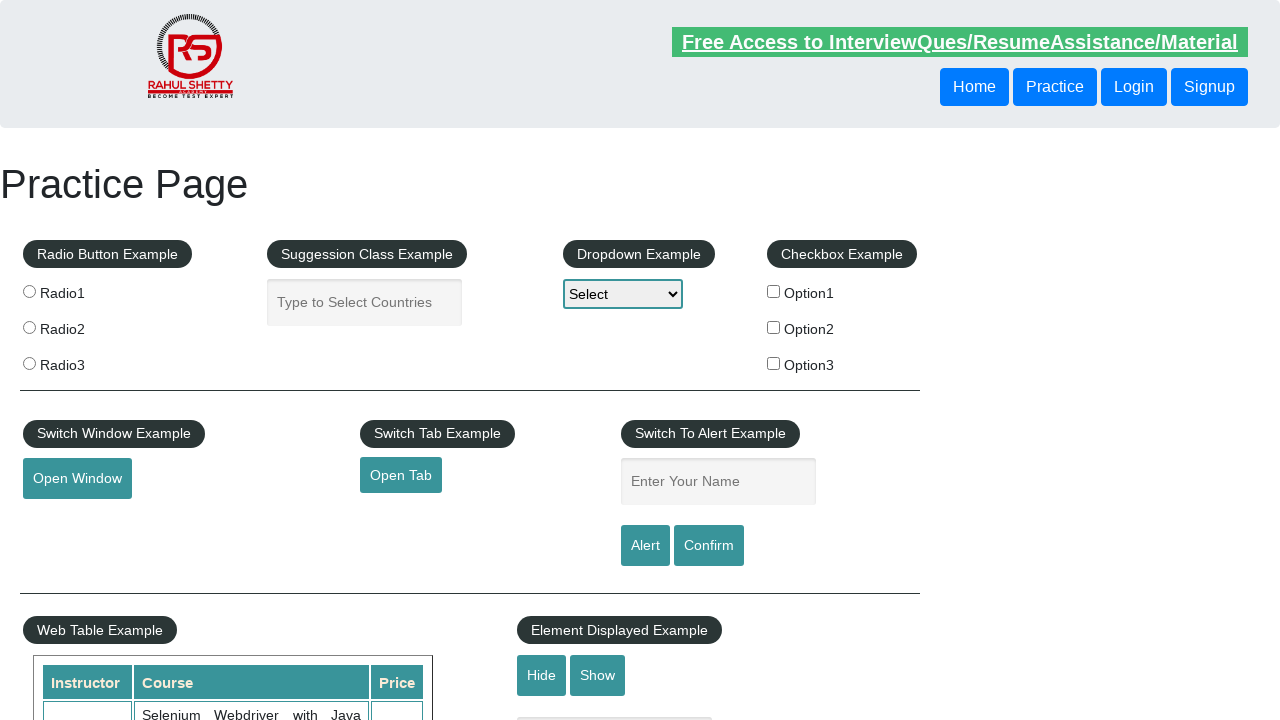